Tests various validation methods including text validation, title verification, and element state checks on a registration form page

Starting URL: http://www.thetestingworld.com/testings

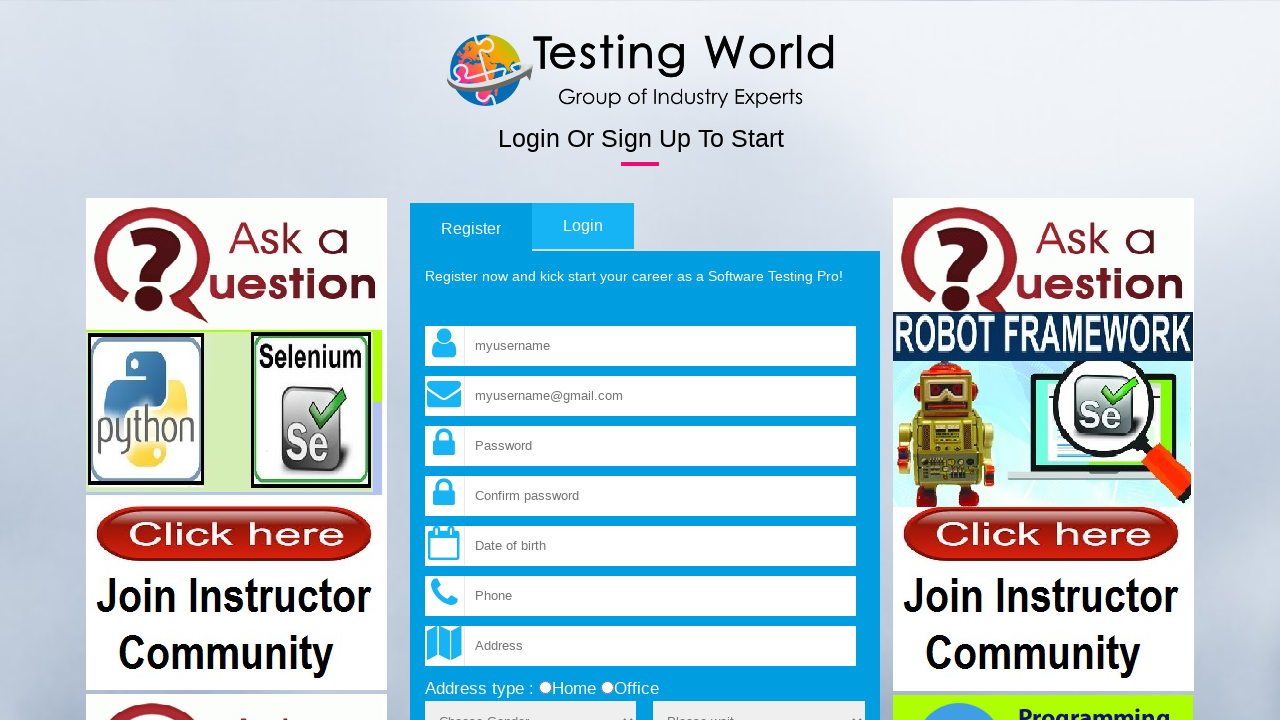

Navigated to registration form page
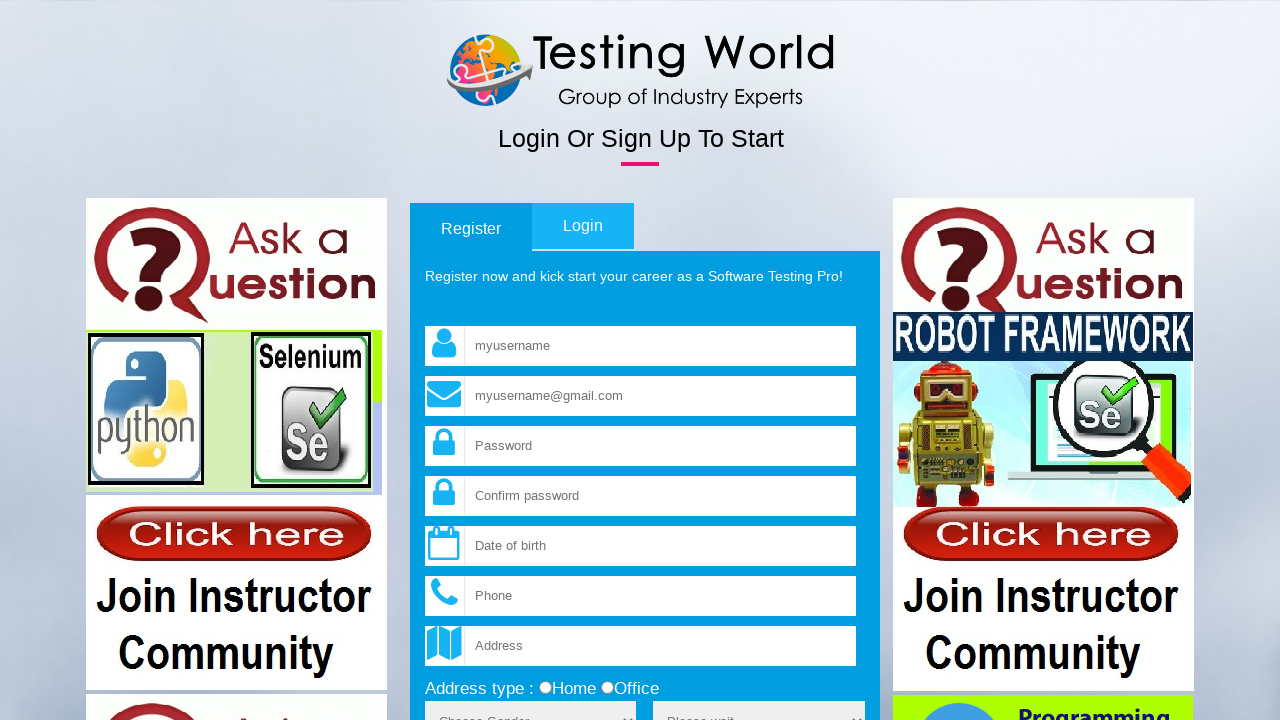

Located paragraph element in tab content
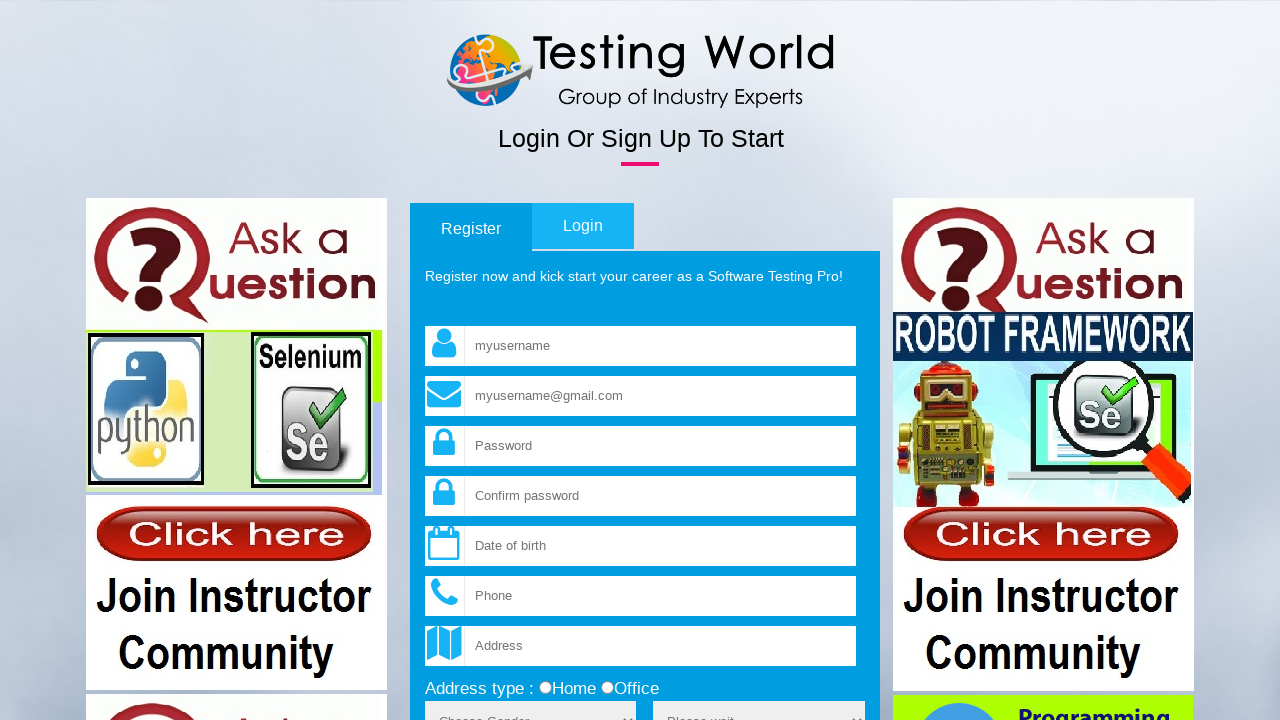

Validated exact text content: 'Register now and kick start your career as a Software Testing Pro!'
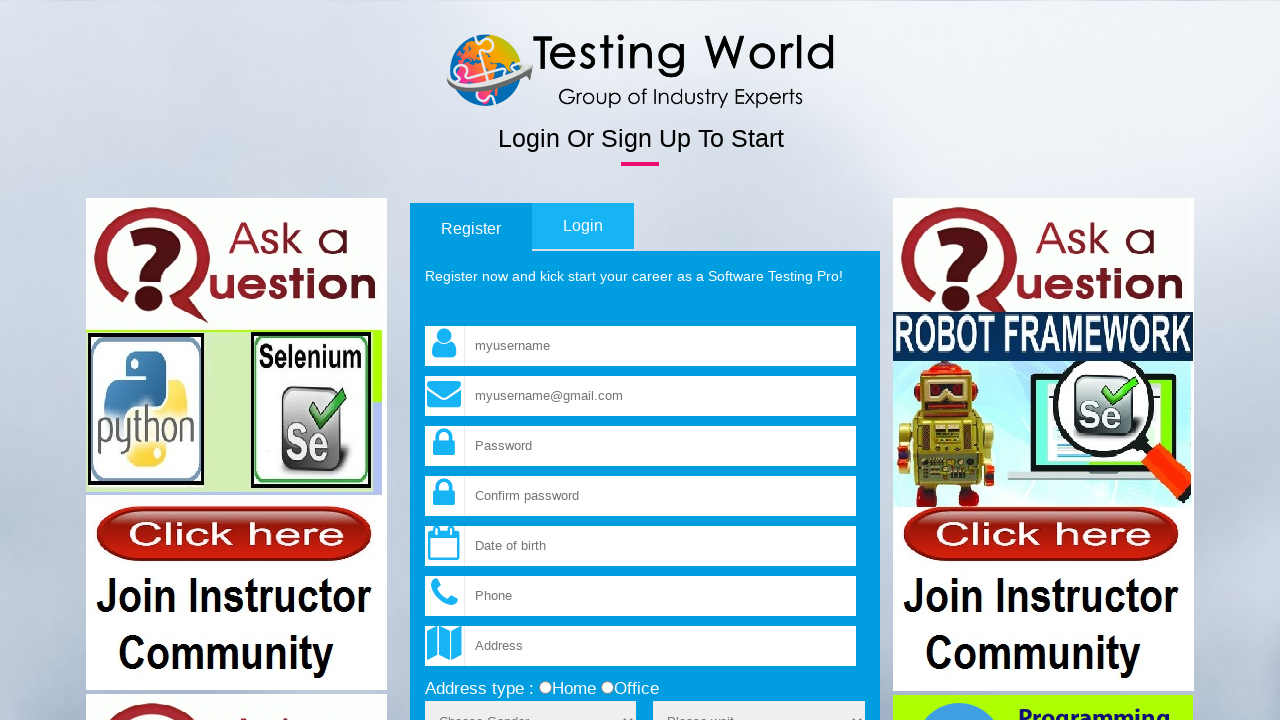

Validated partial text content contains 'Software Testing Pro!'
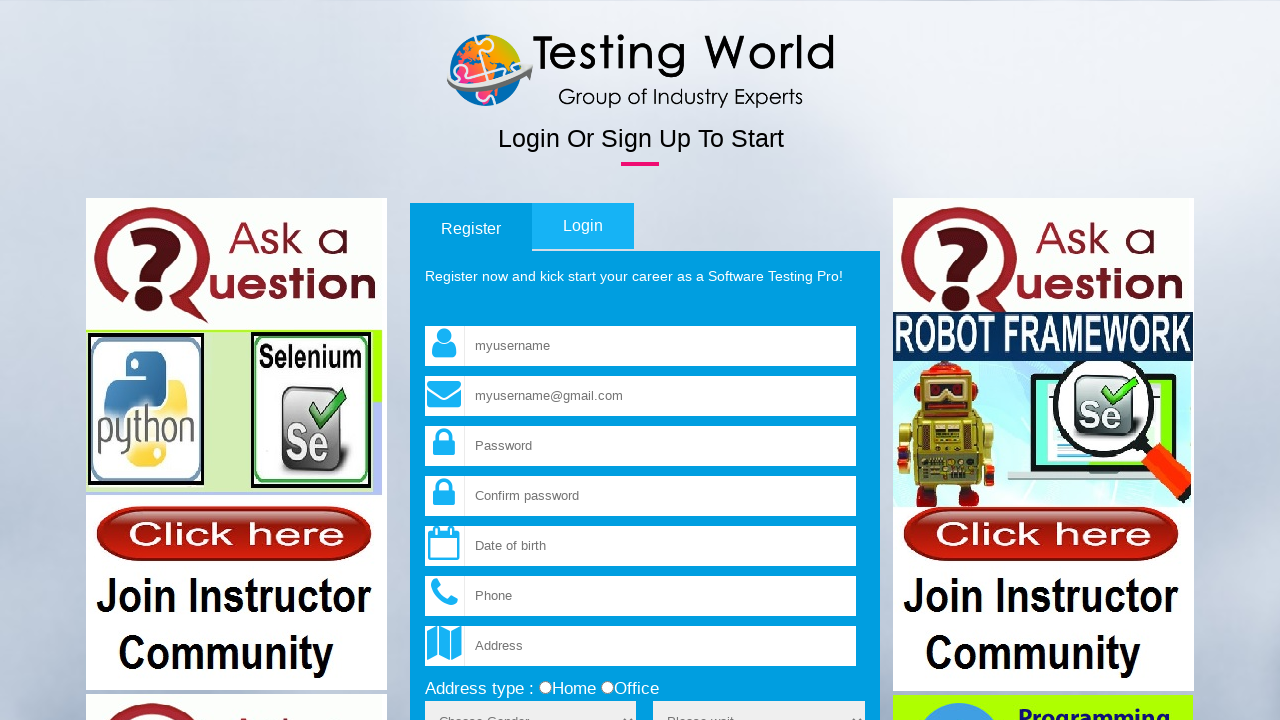

Filled username field with 'hello' on input[name='fld_username']
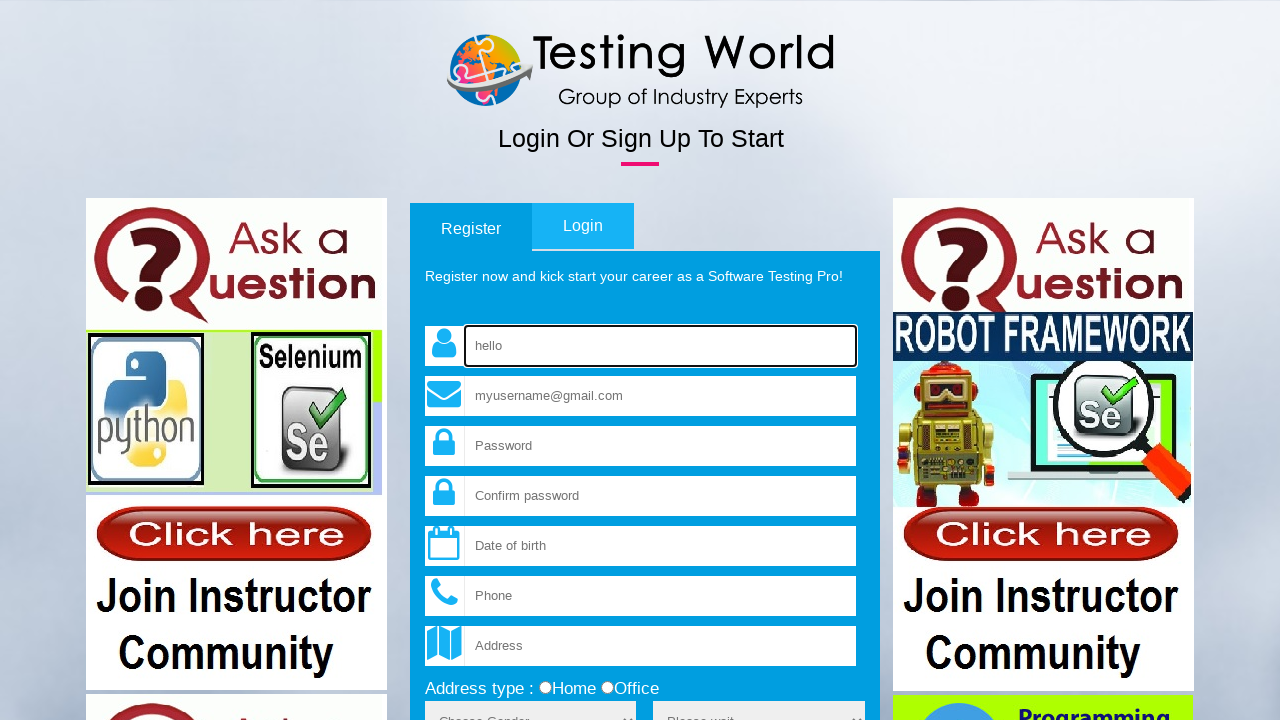

Validated page title is 'Login & Sign Up Forms'
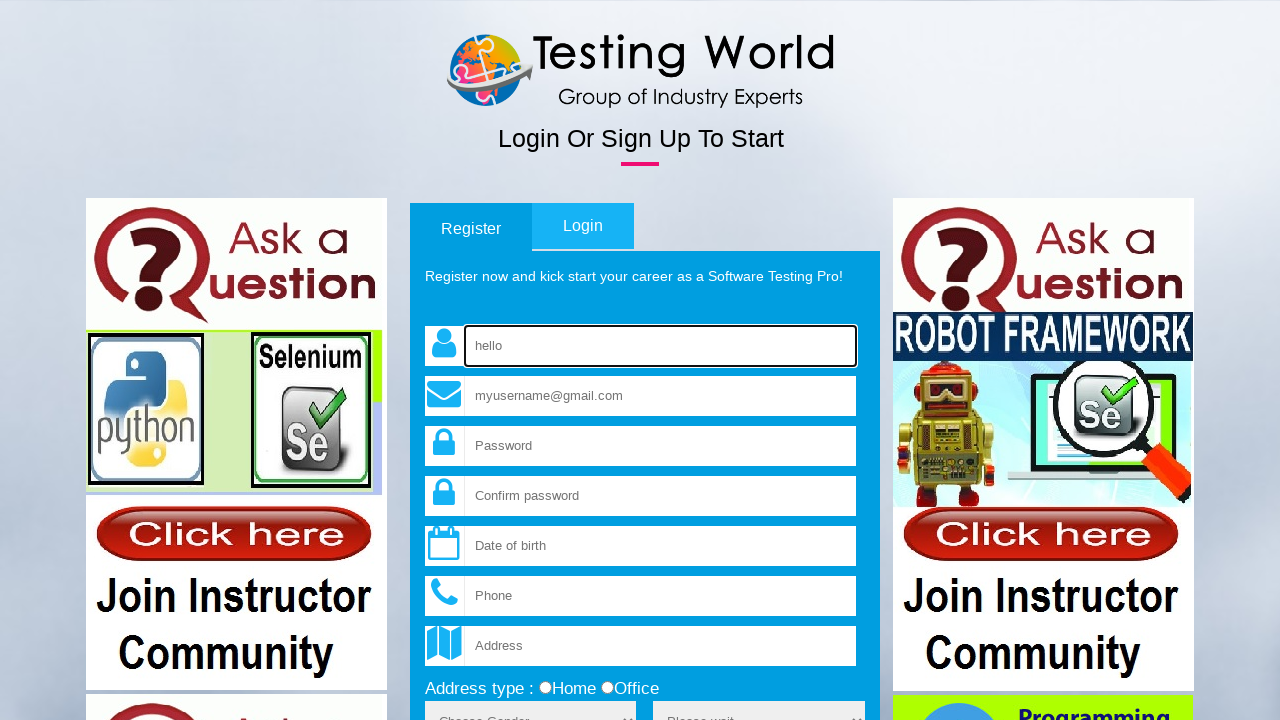

Located username input field
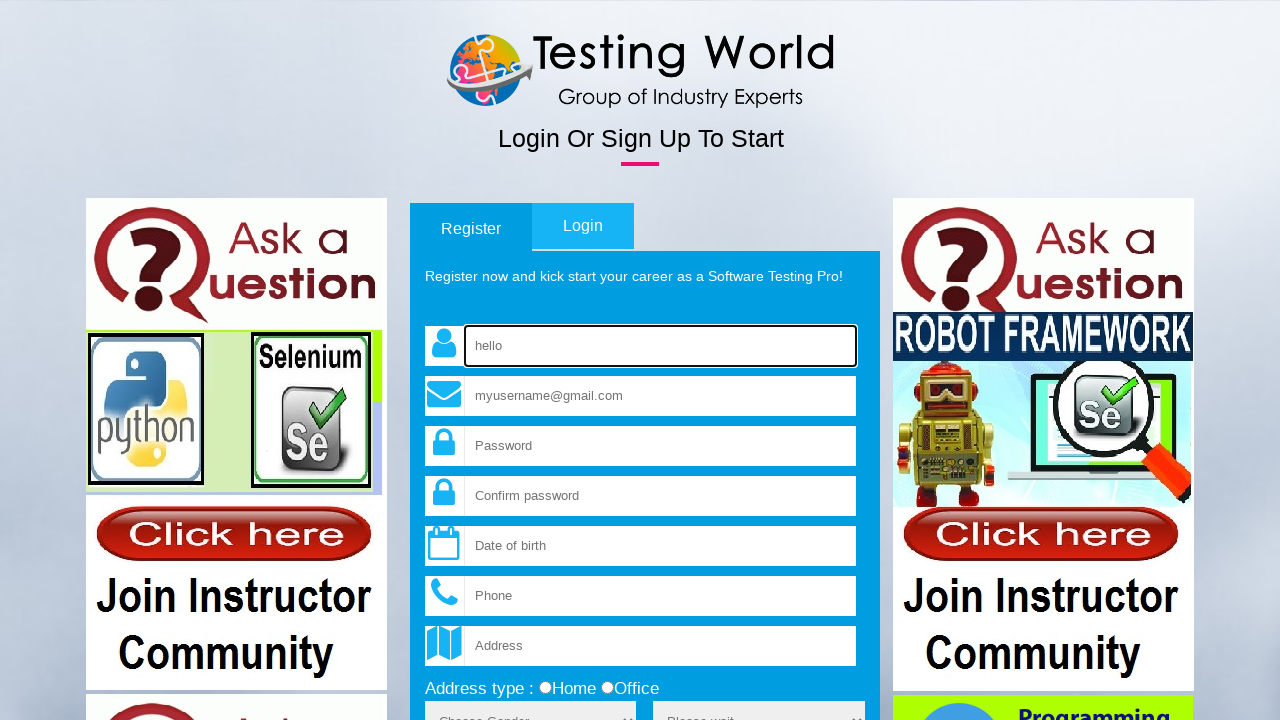

Validated username field is enabled
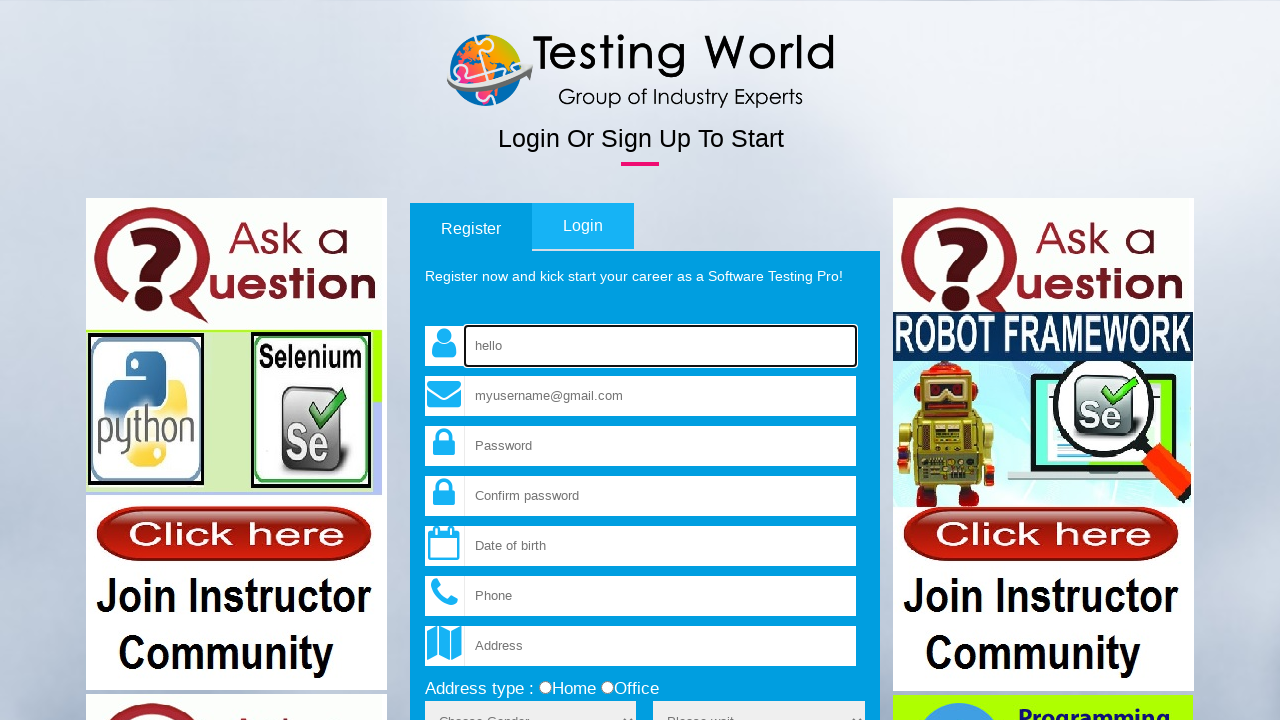

Validated username field is visible
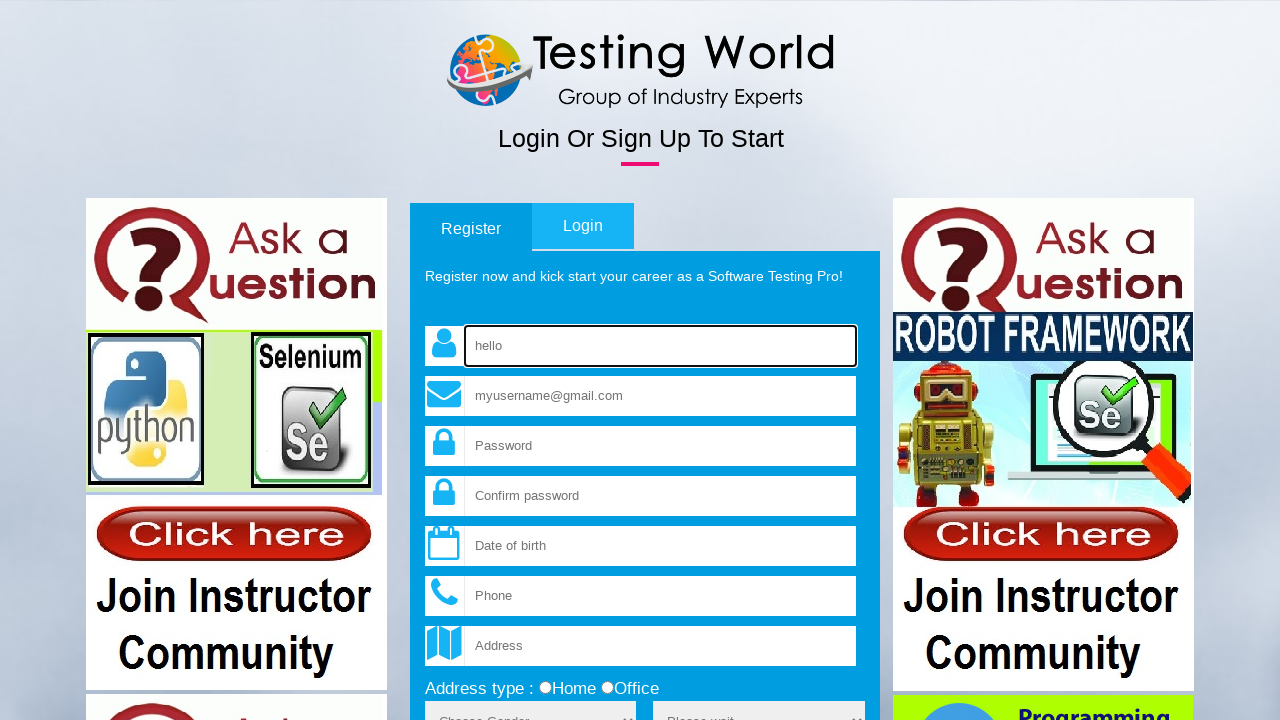

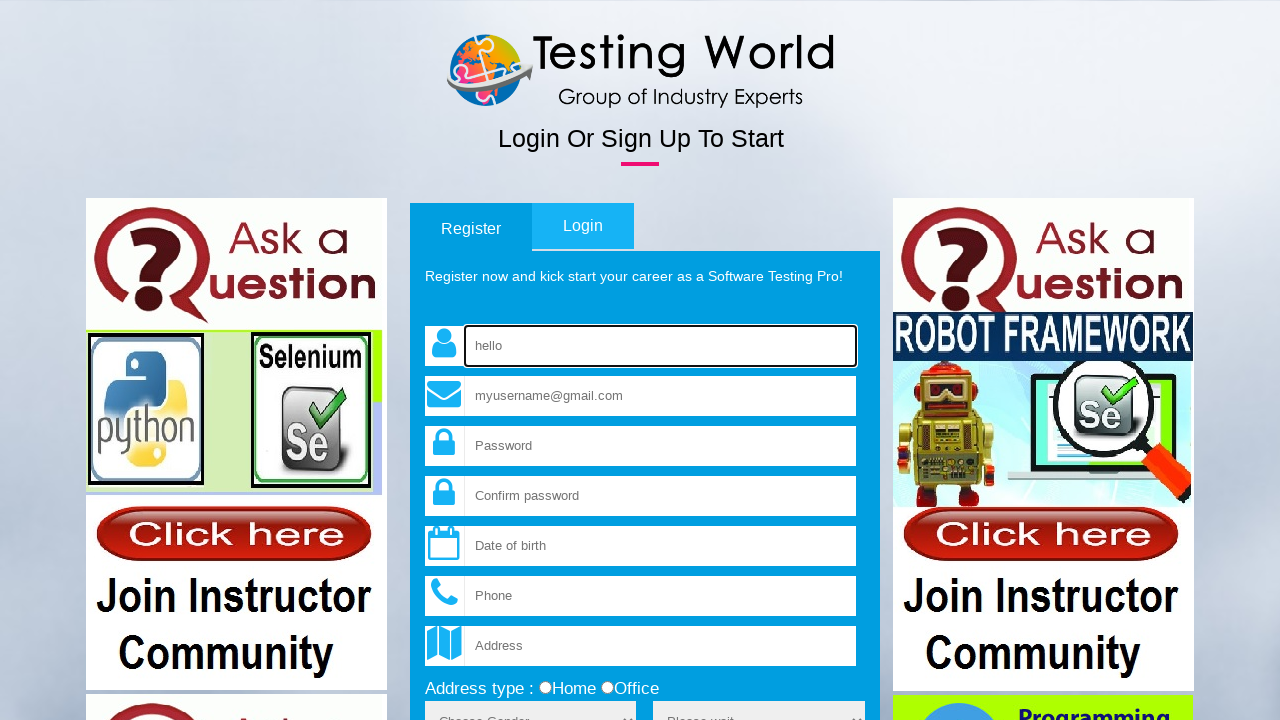